Tests table sorting functionality by clicking on a column header and verifying the sorting order of vegetable names

Starting URL: https://rahulshettyacademy.com/seleniumPractise/#/offers

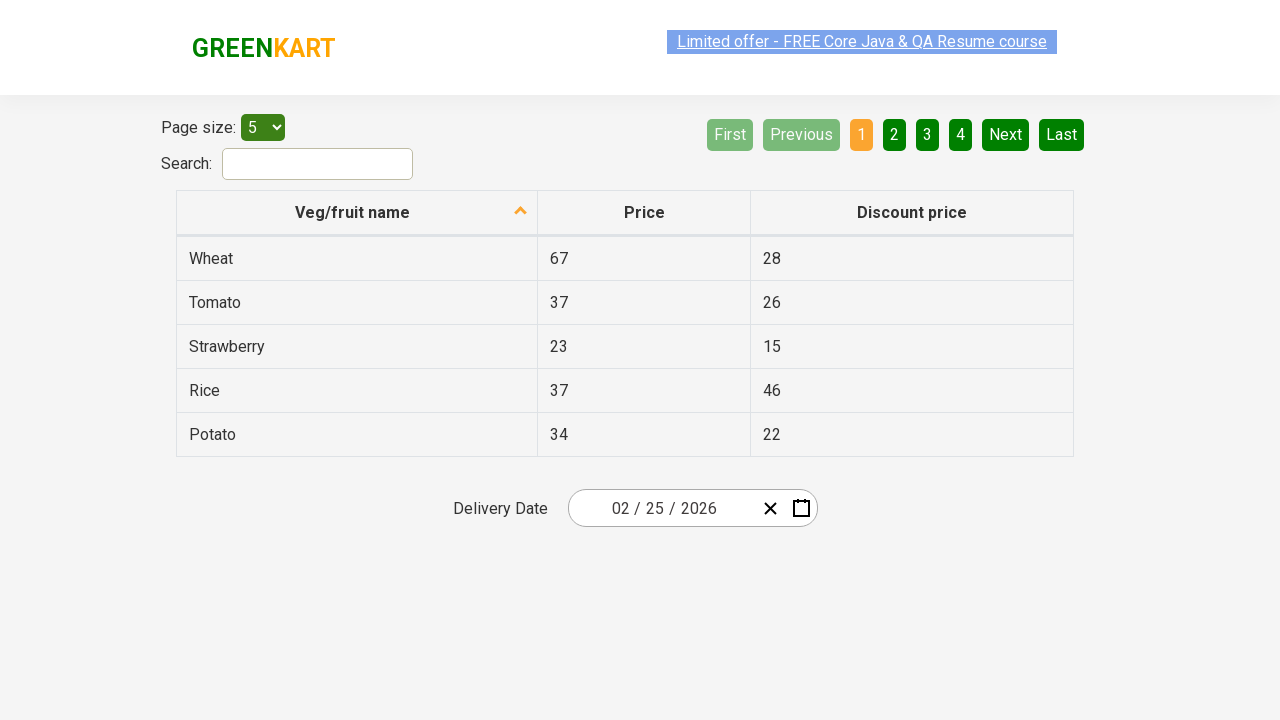

Clicked first table column header to sort vegetables at (357, 213) on xpath=//tr//th[1]
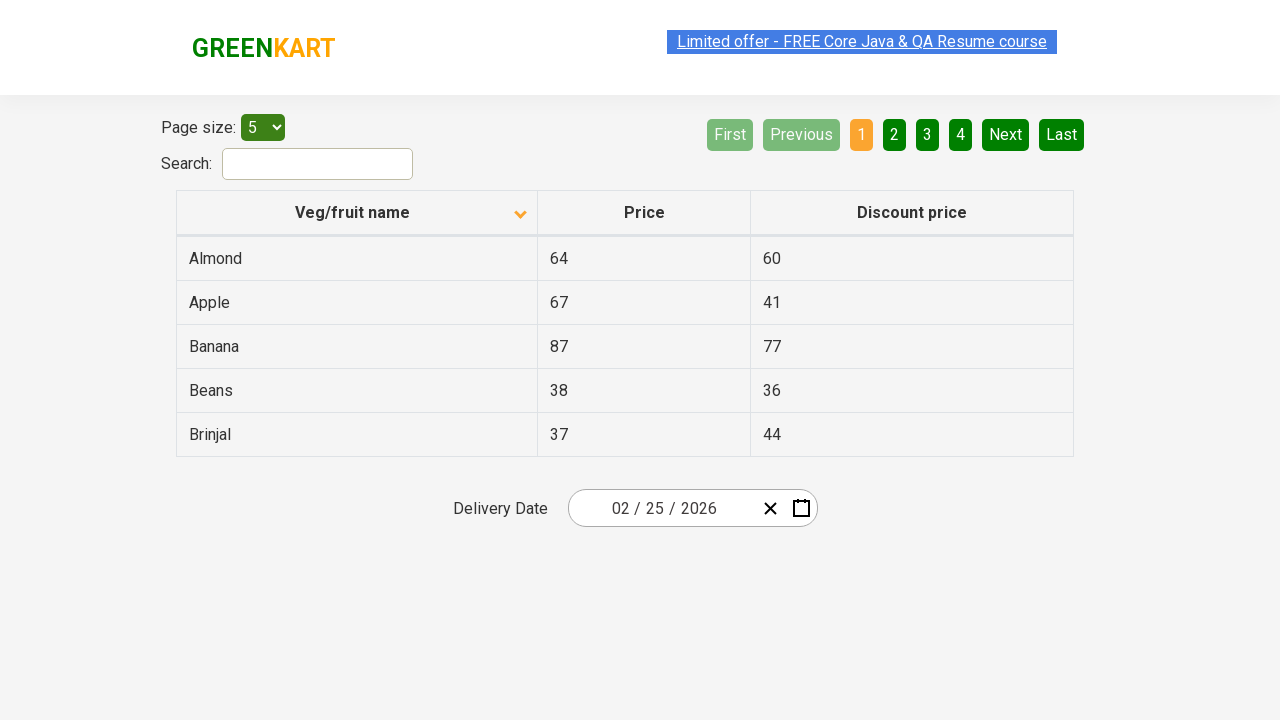

Waited for table sorting to complete
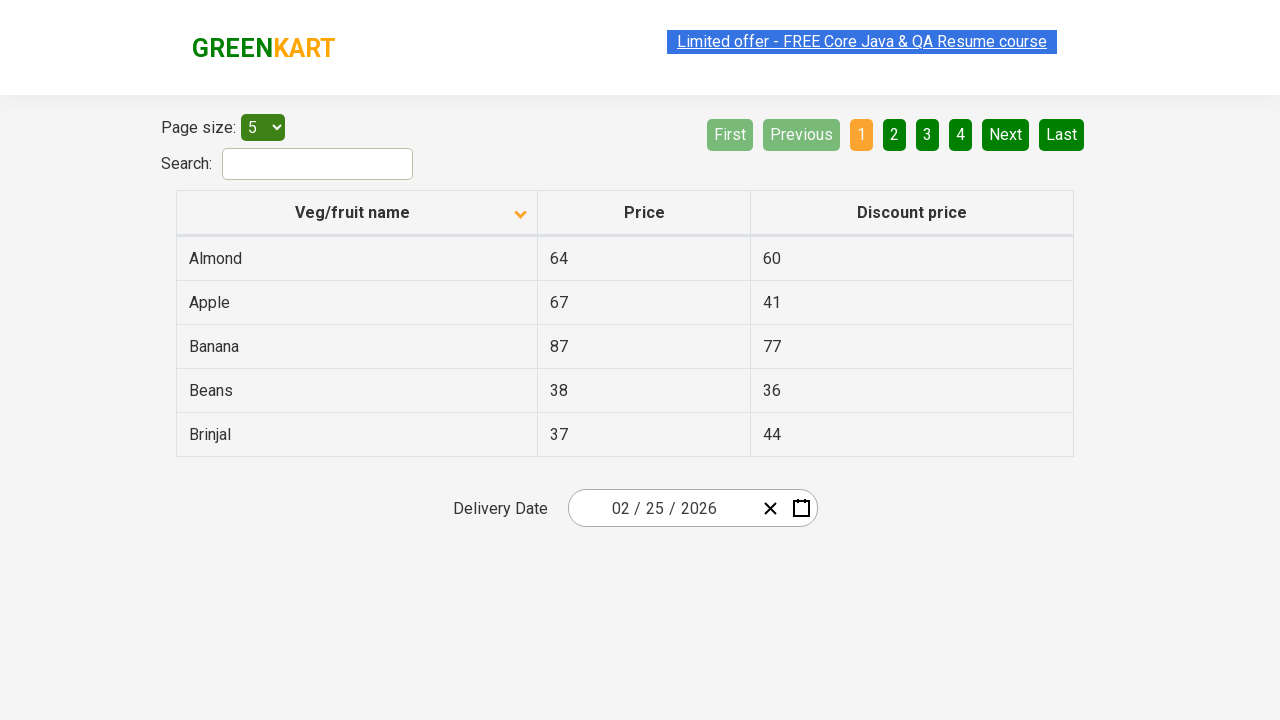

Retrieved all vegetable names from first column
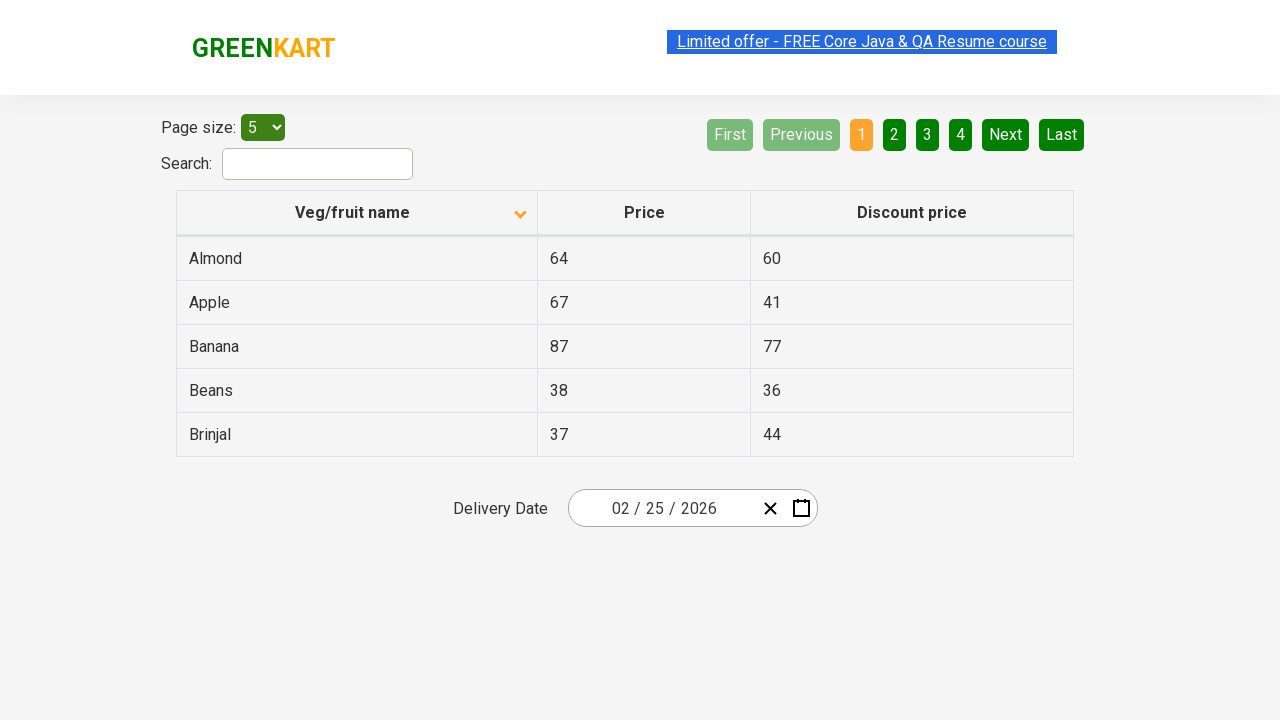

Created sorted copy of vegetable names for comparison
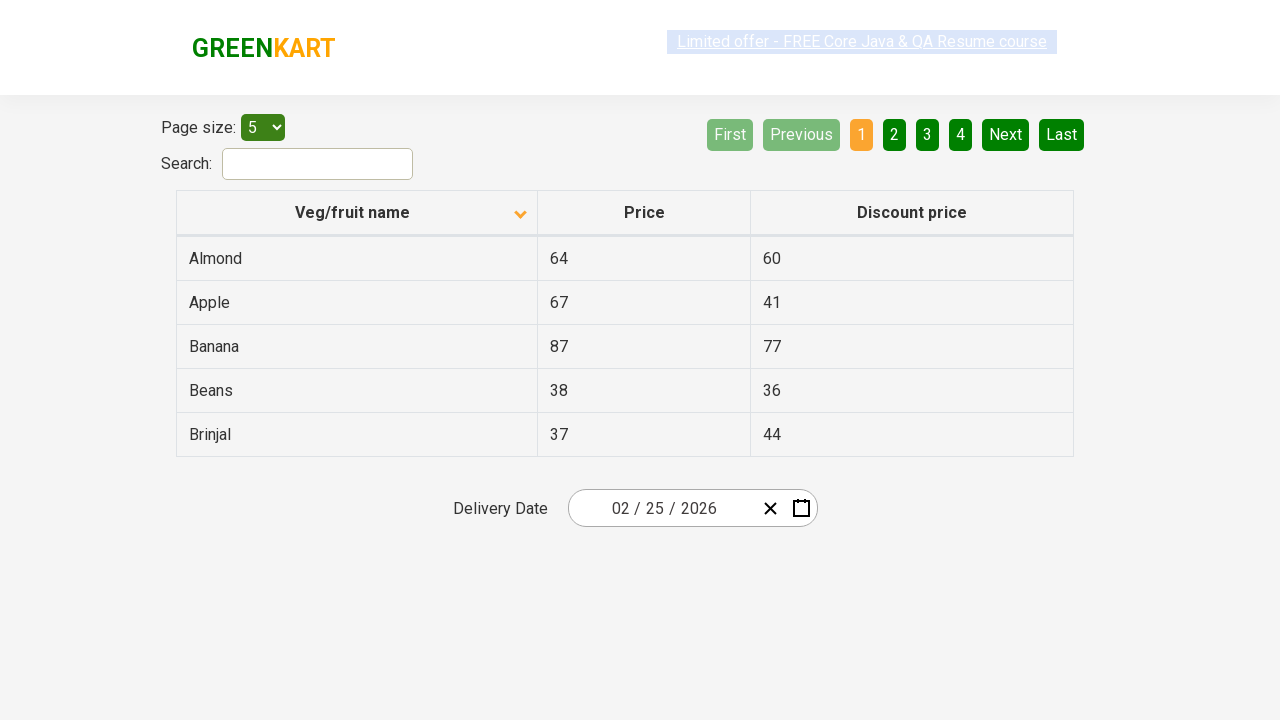

Verified that vegetable names are sorted in ascending order
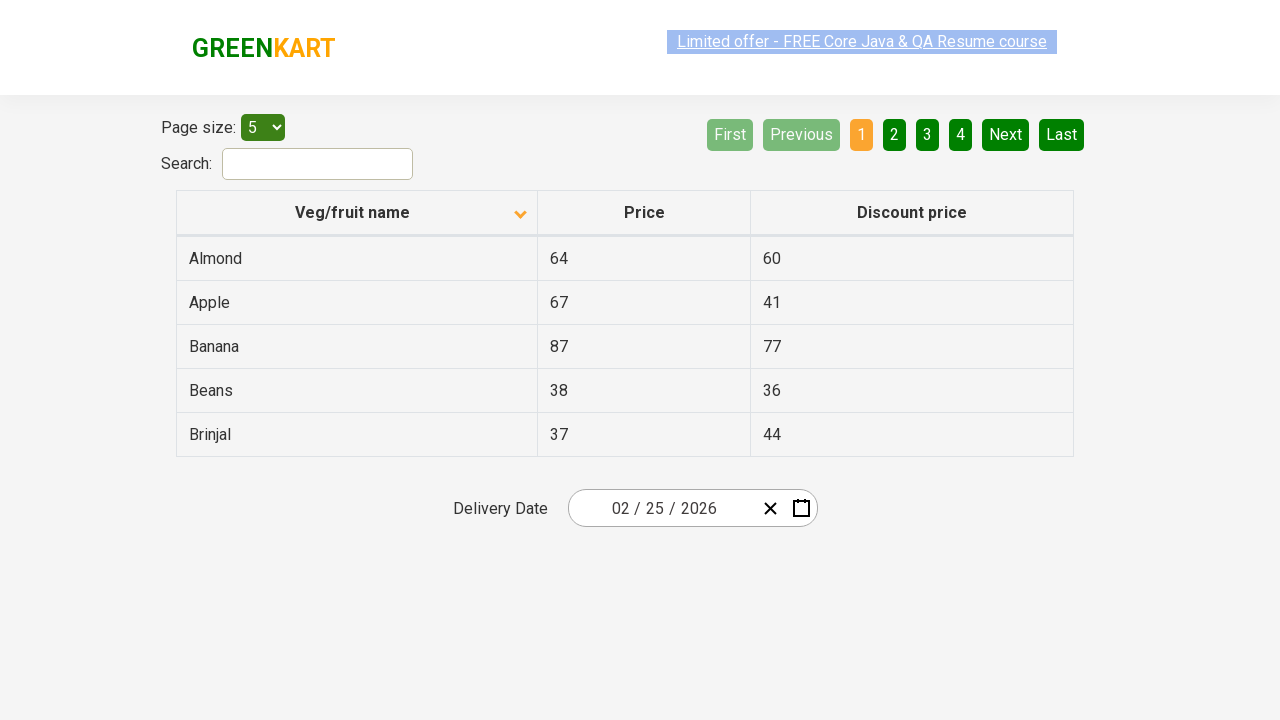

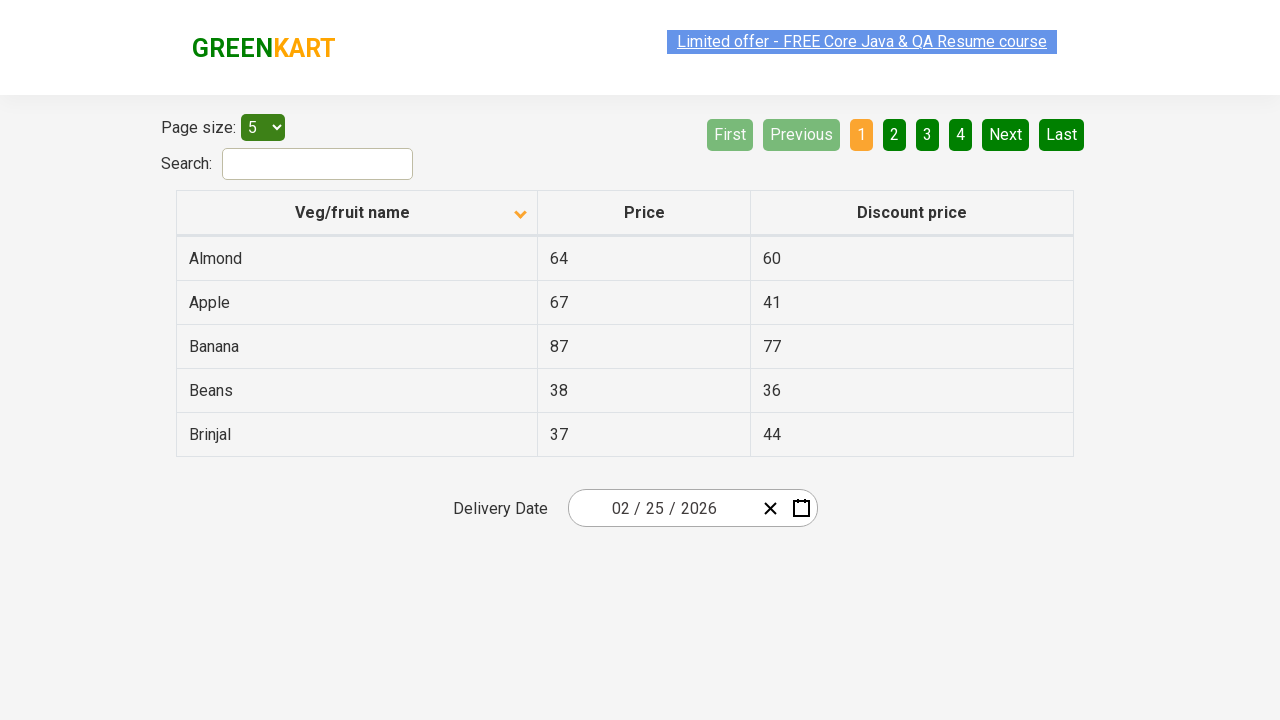